Tests date picker functionality by selecting a specific date (12-09-1990) from a calendar widget

Starting URL: https://www.tutorialspoint.com/selenium/practice/date-picker.php

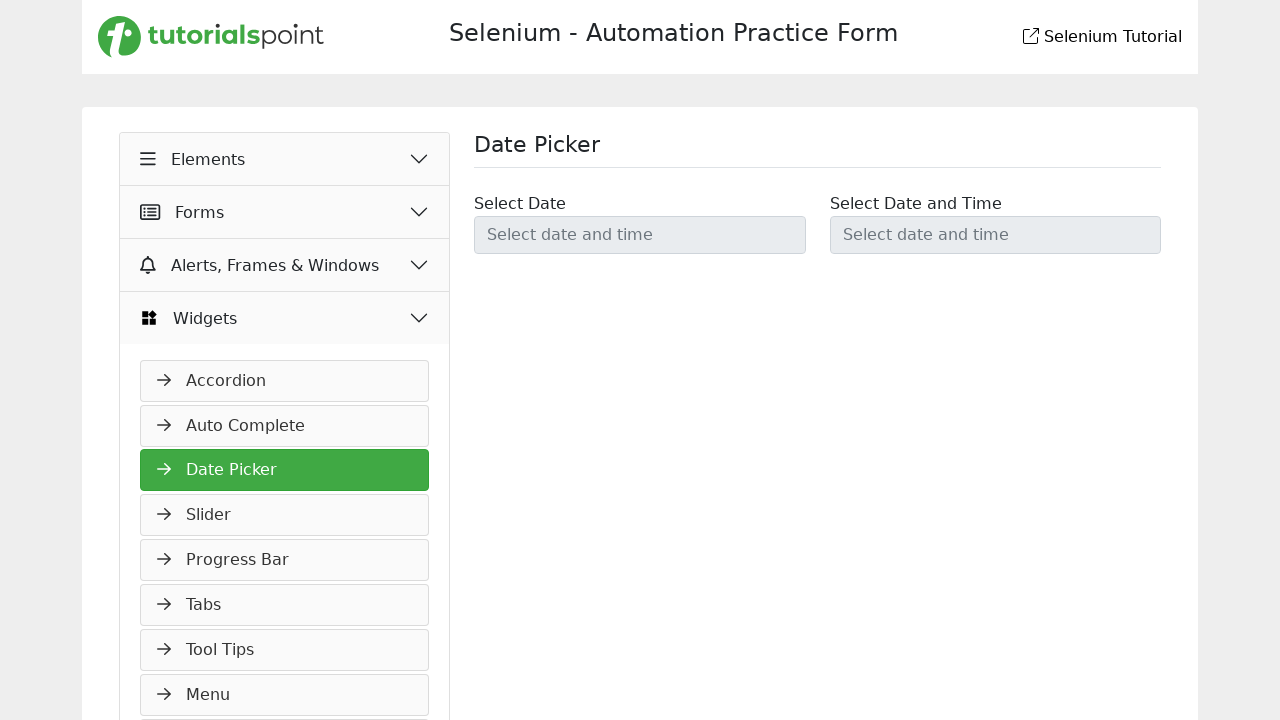

Clicked on date picker input to open calendar at (640, 235) on #datetimepicker1
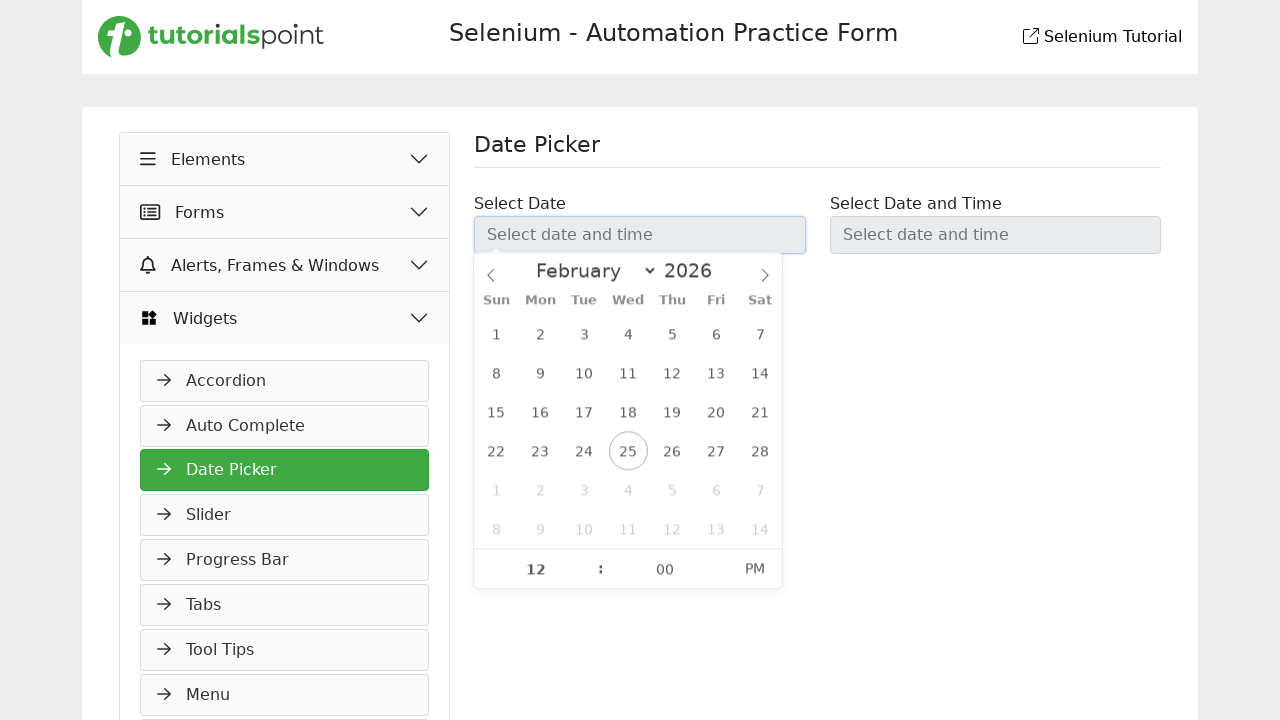

Calendar widget became visible
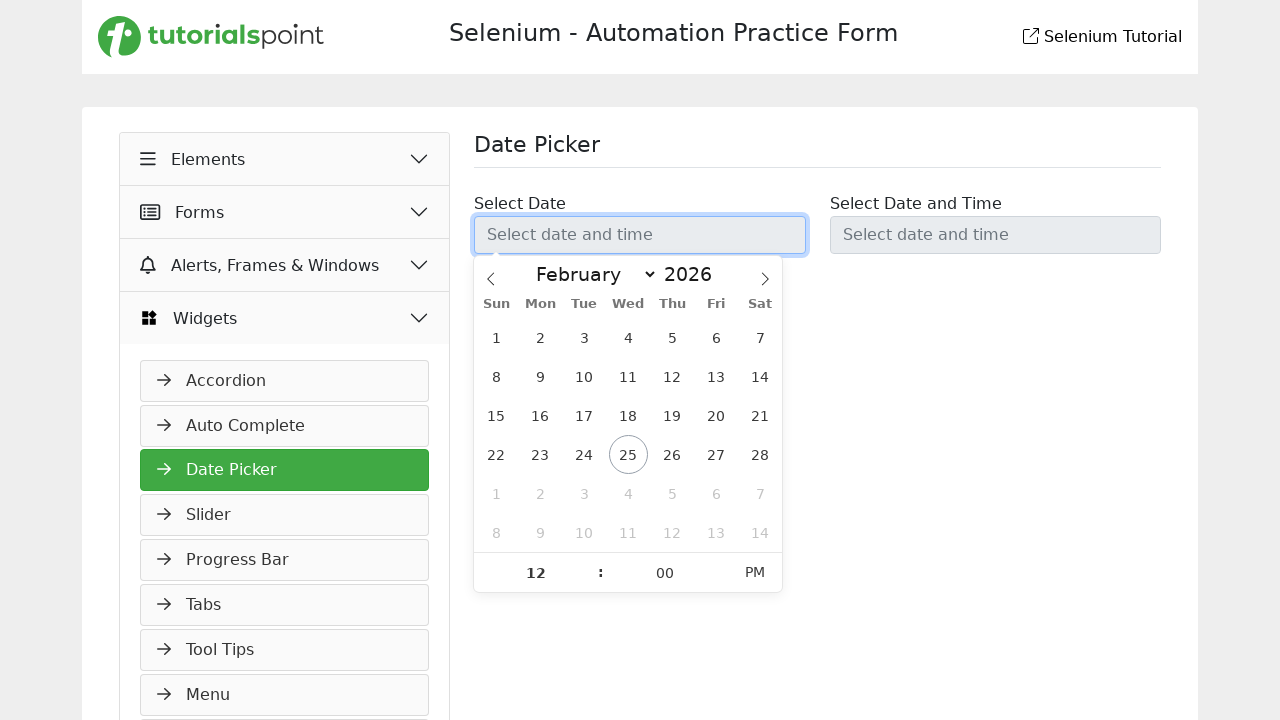

Selected September from month dropdown on (//select[@class='flatpickr-monthDropdown-months'])[1]
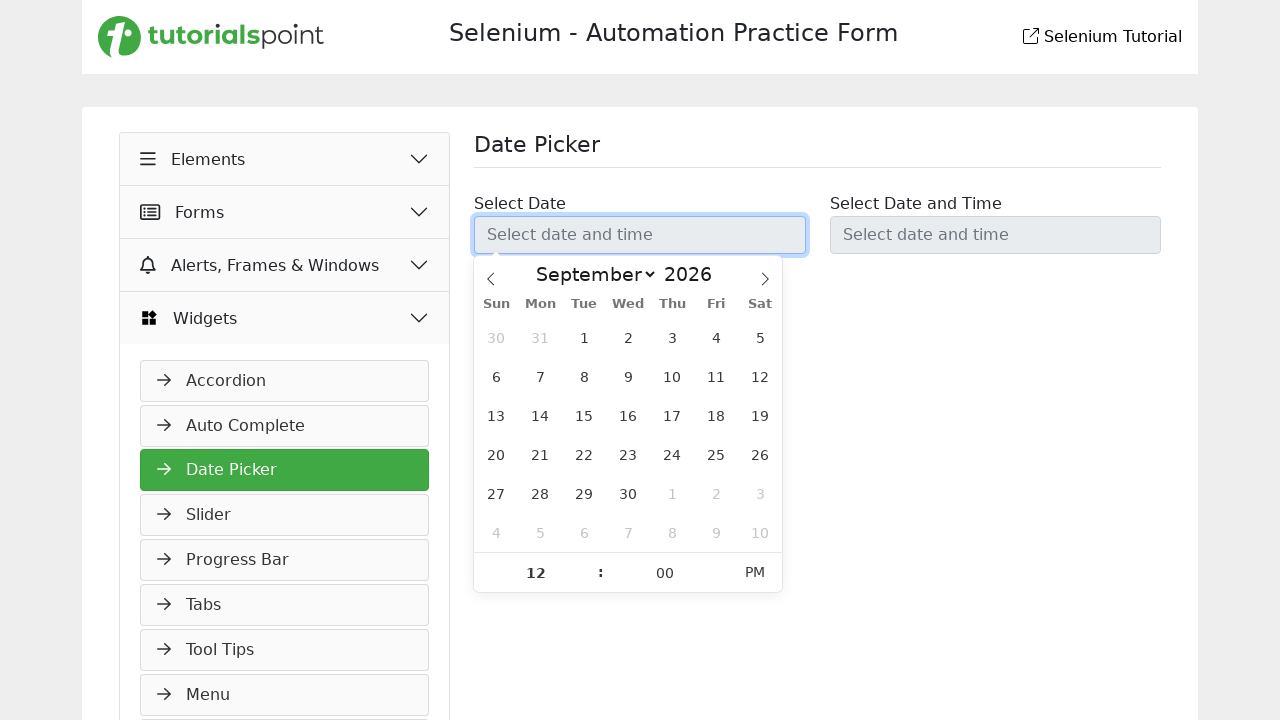

Set year to 1990 using JavaScript
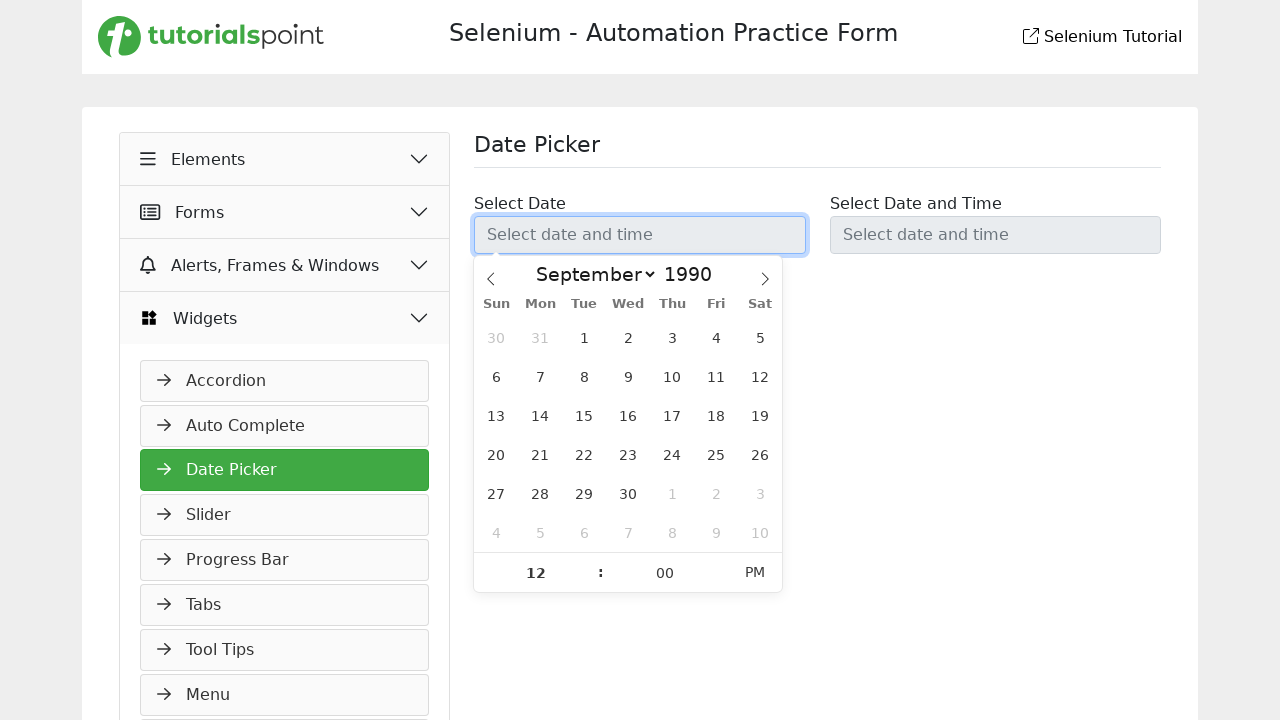

Selected day 12 from calendar at (760, 376) on (//div[@class='dayContainer'])[1]//span[contains(@tabindex,'-1')] >> nth=13
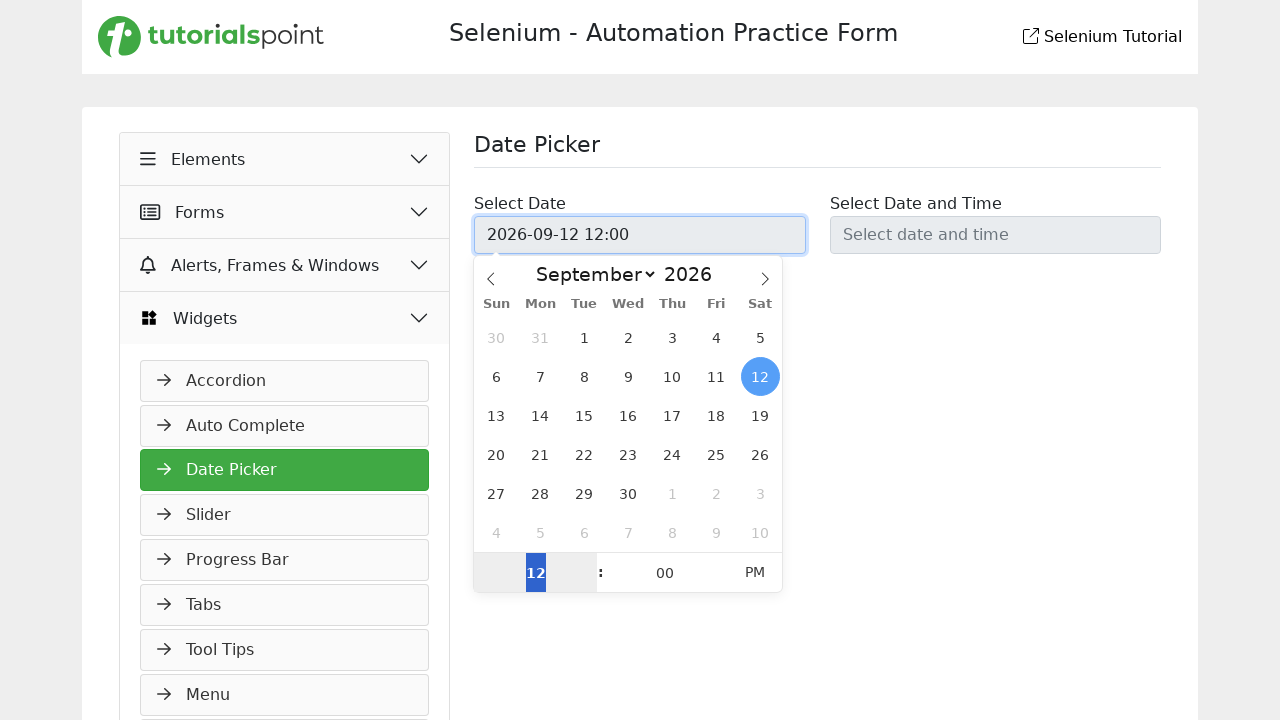

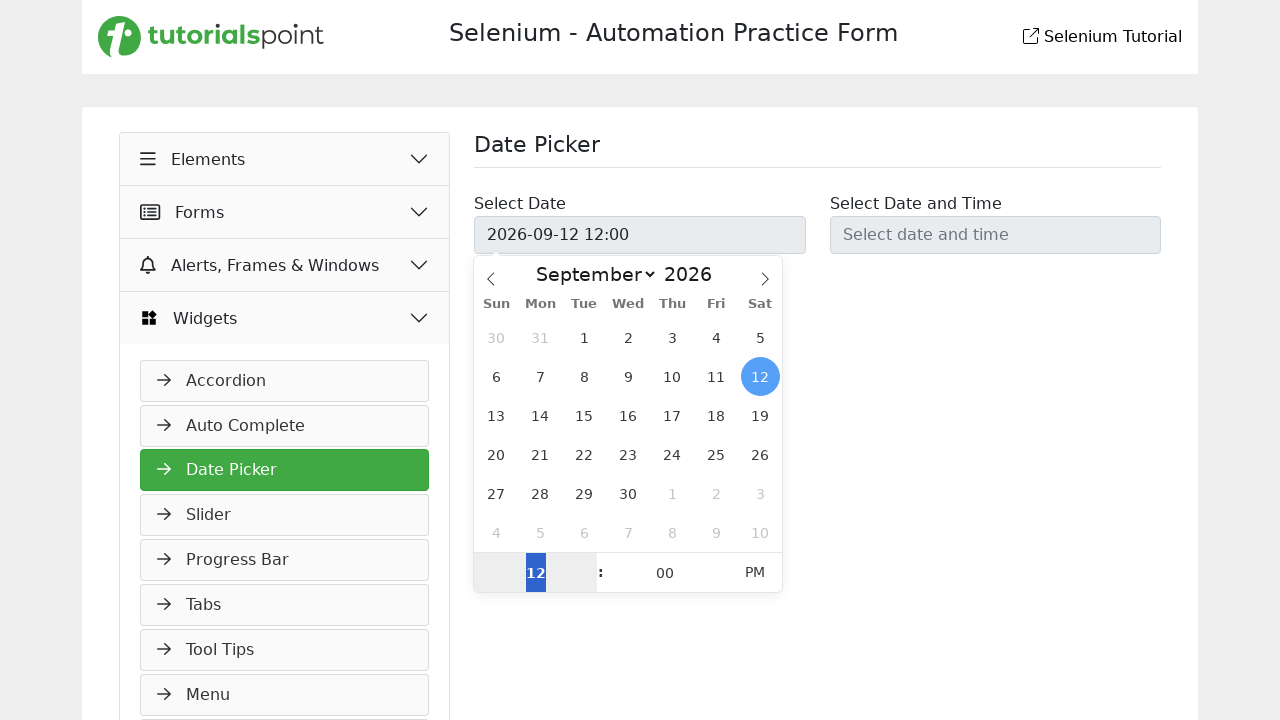